Tests that the Email column in table 1 can be sorted in ascending alphabetical order by clicking the column header.

Starting URL: http://the-internet.herokuapp.com/tables

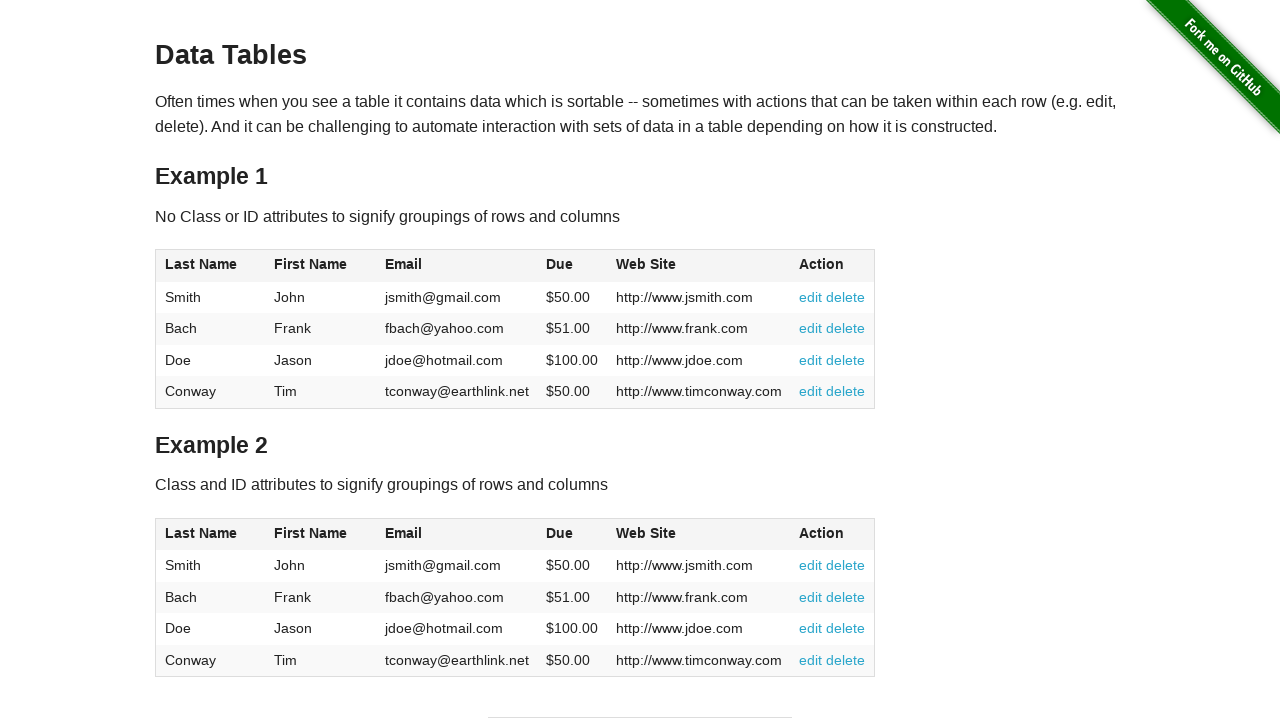

Clicked Email column header to sort ascending at (457, 266) on #table1 thead tr th:nth-of-type(3)
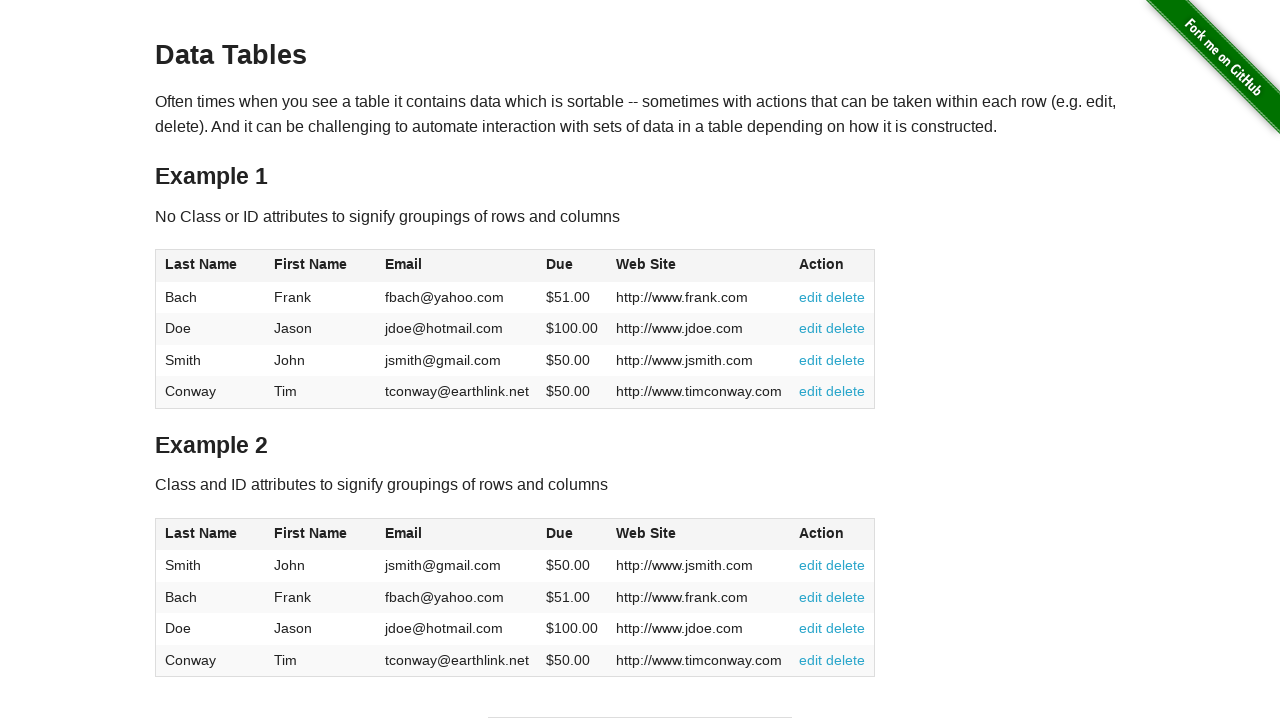

Verified Email column is visible after sorting
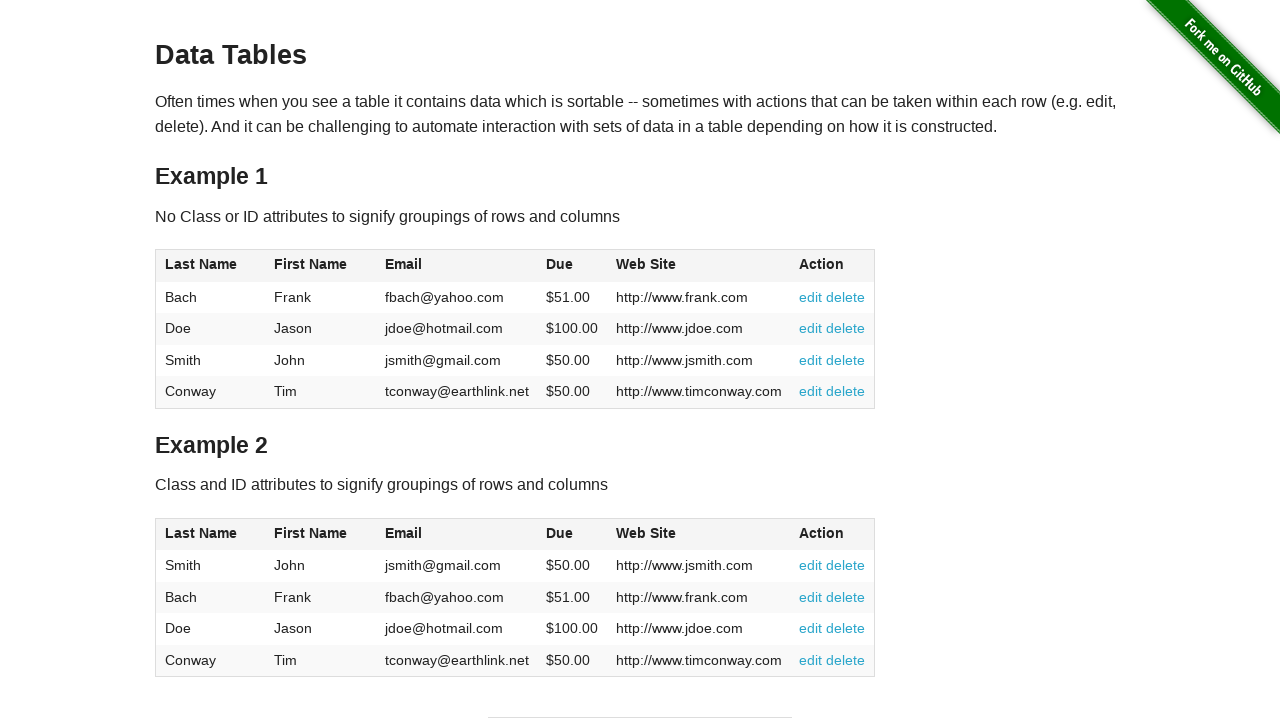

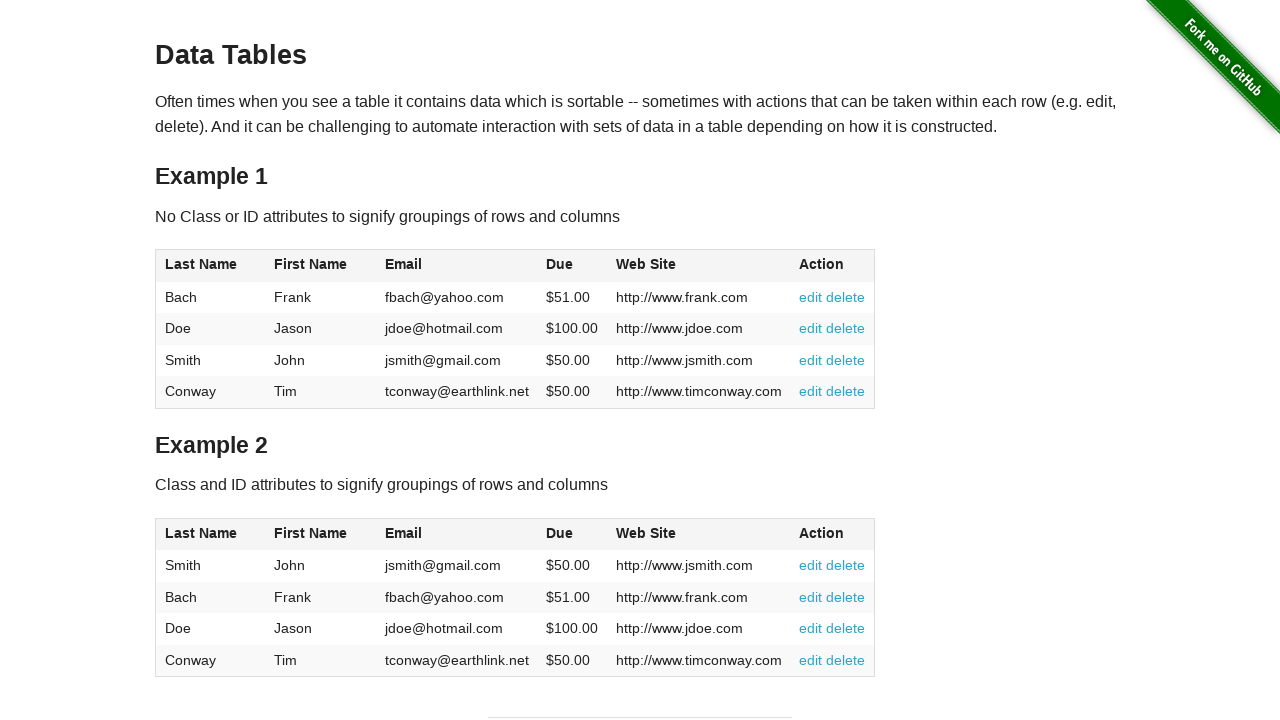